Tests selecting operating system radio buttons on the TestCafe example page including Windows, MacOS, and Linux

Starting URL: https://devexpress.github.io/testcafe/example/

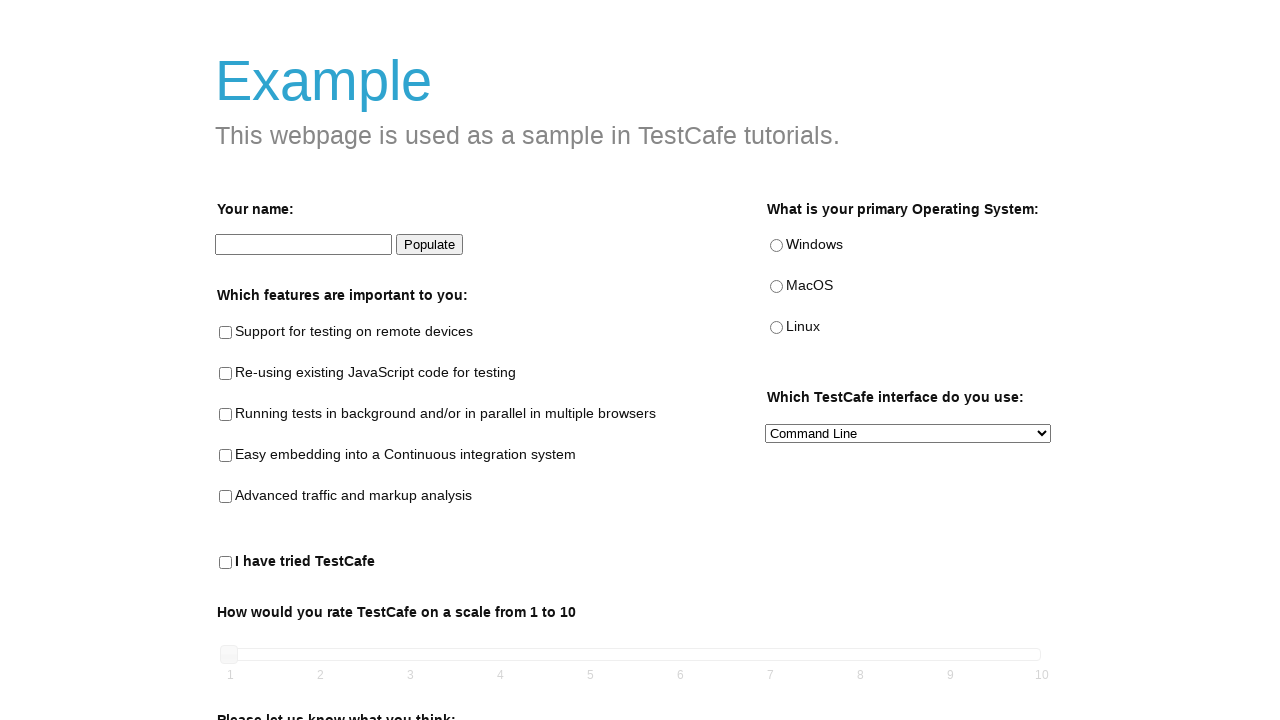

Clicked Windows operating system radio button at (776, 246) on #windows
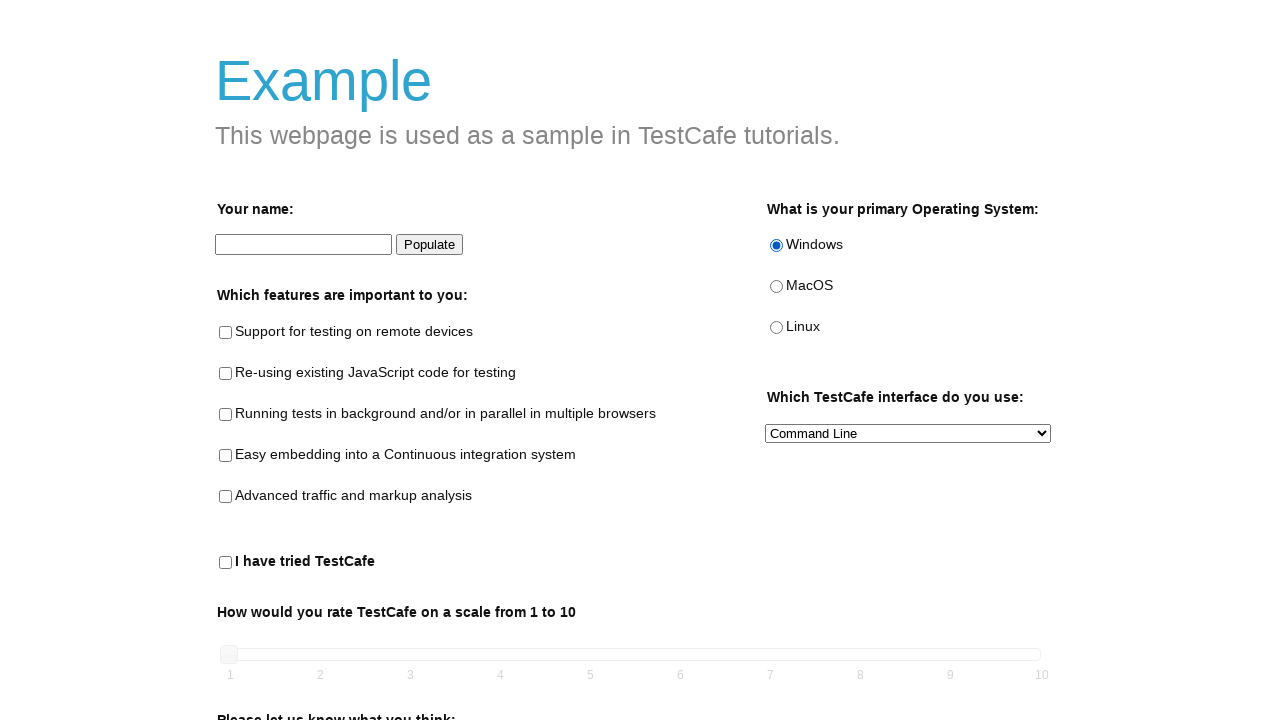

Clicked MacOS operating system radio button at (776, 287) on #macos
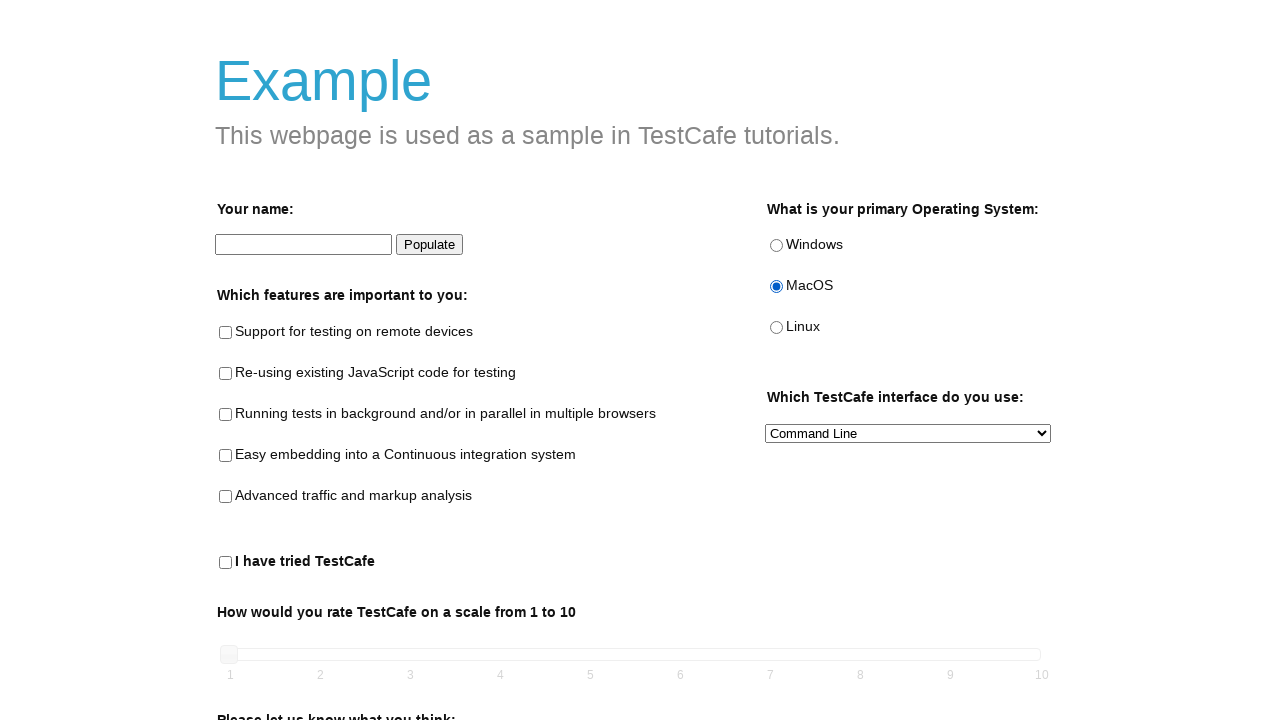

Clicked Linux operating system radio button at (776, 328) on #linux
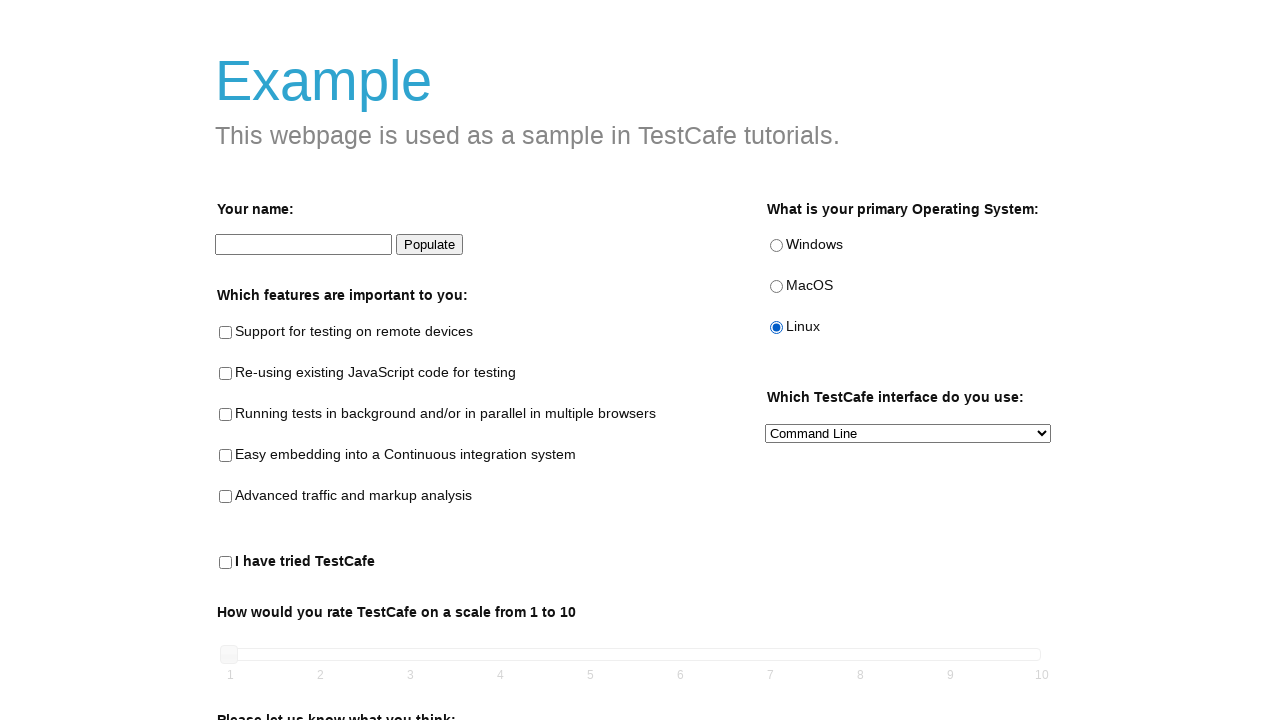

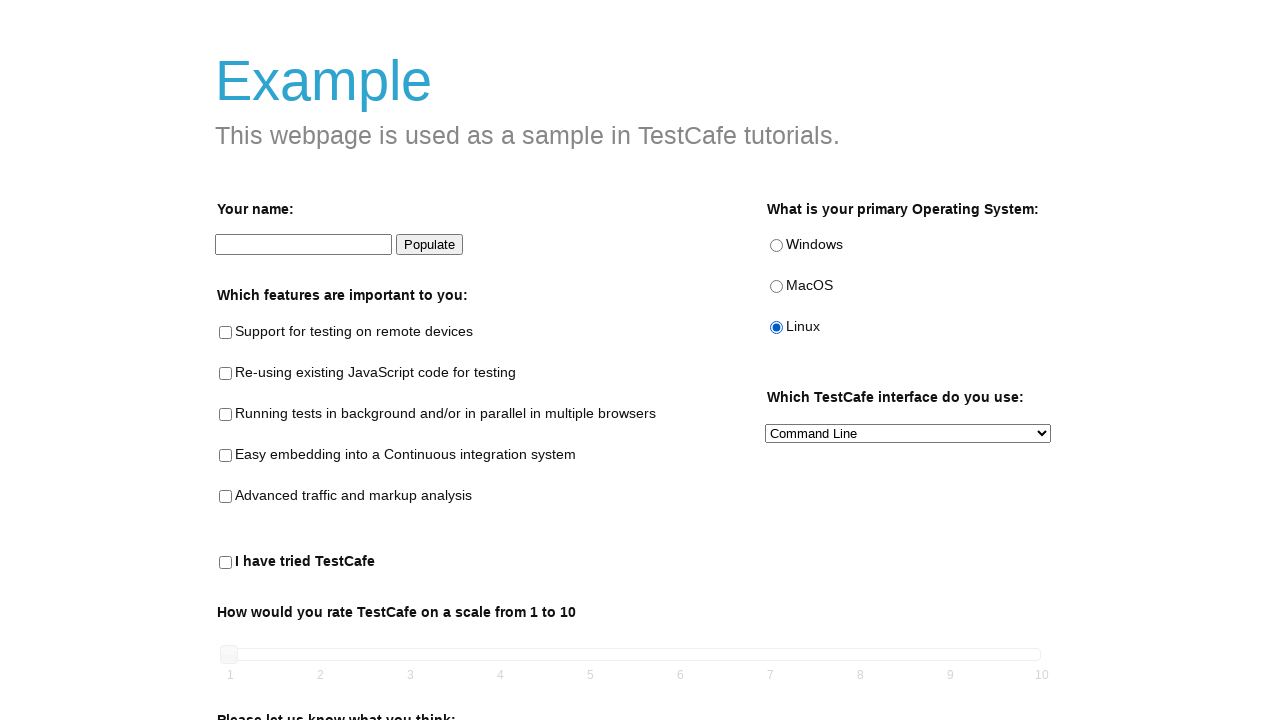